Tests text comparison functionality by entering text in the first textarea, copying it using keyboard shortcuts, and pasting it into the second textarea

Starting URL: https://text-compare.com/

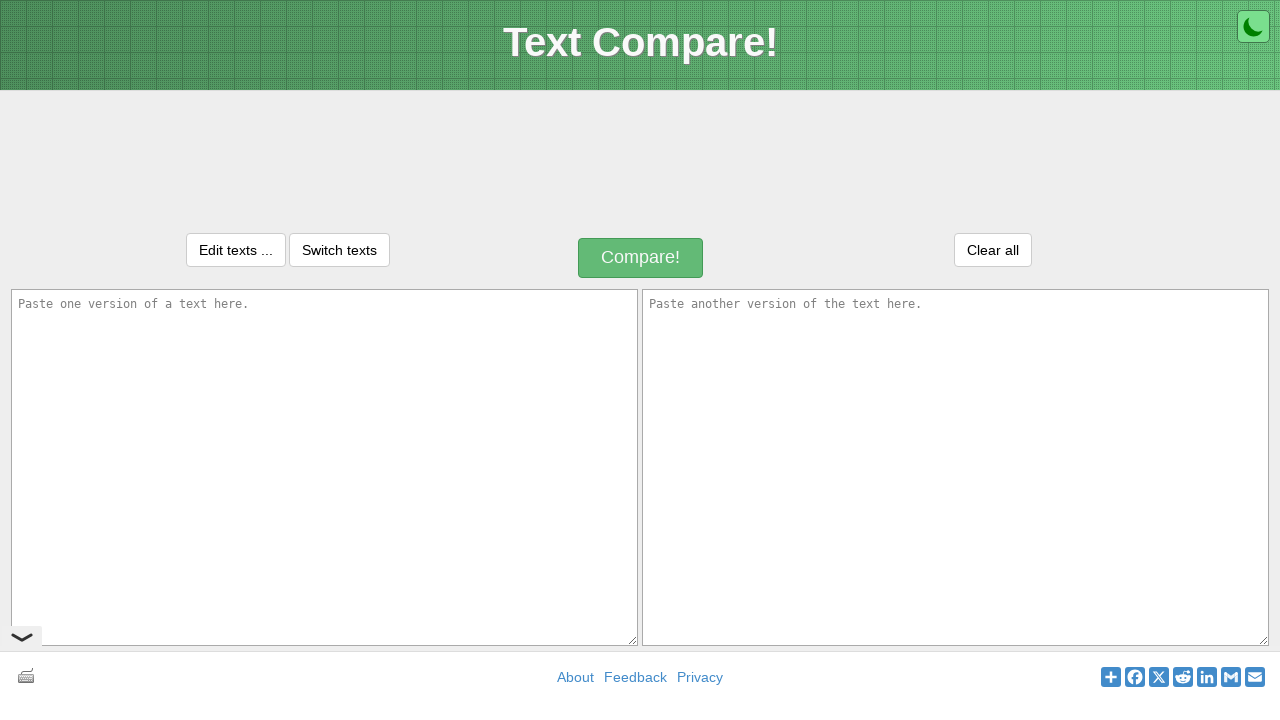

Located first textarea element with id 'inputText1'
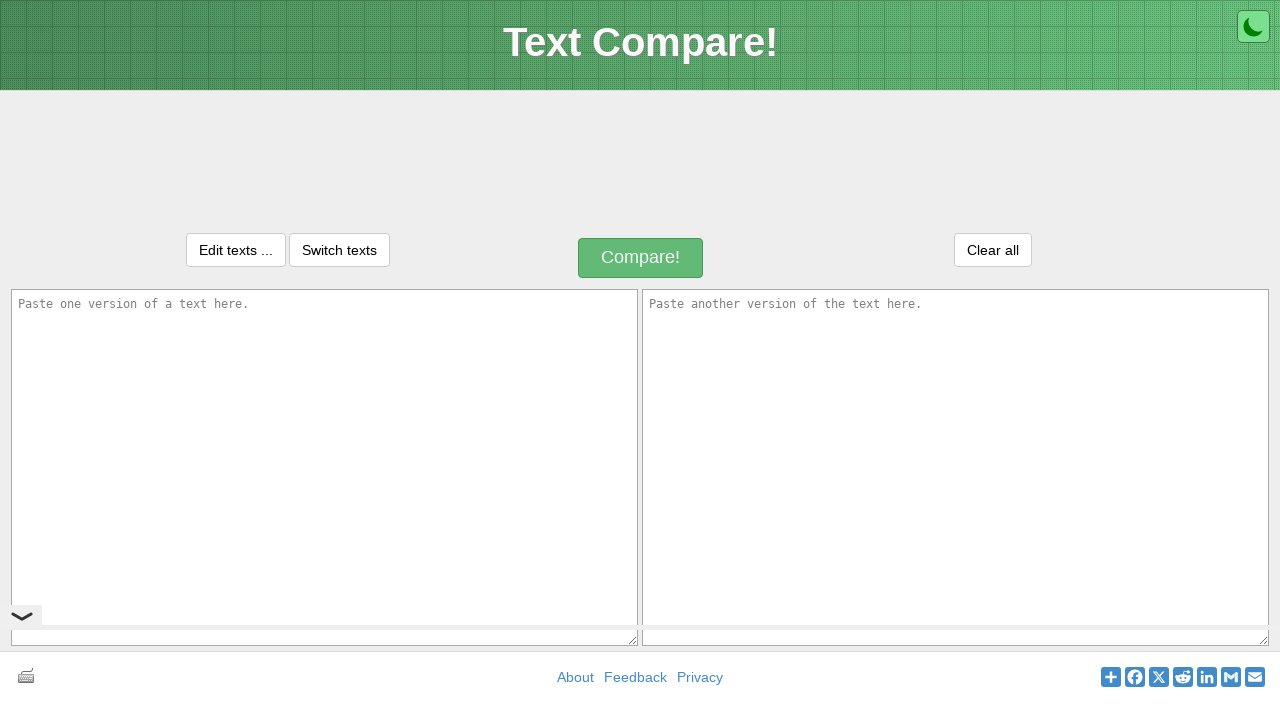

Located second textarea element with id 'inputText2'
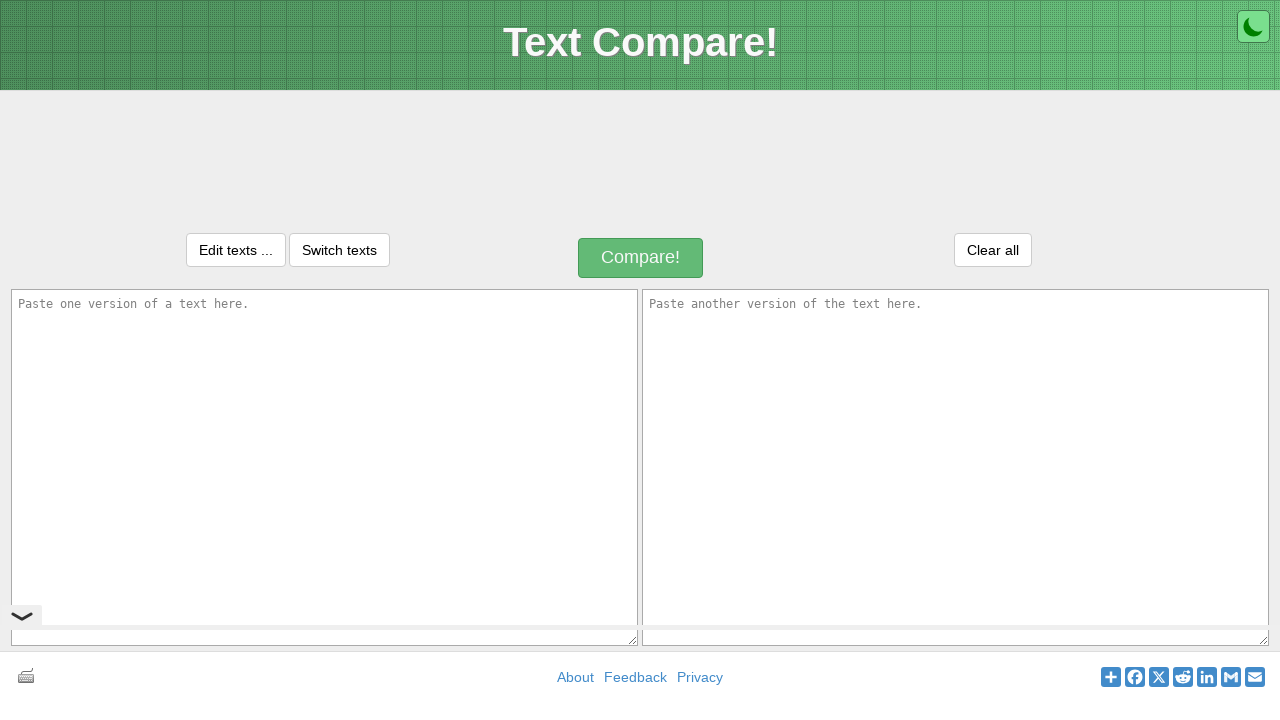

Entered 'Selenium testing' into the first textarea on xpath=//textarea[@id='inputText1']
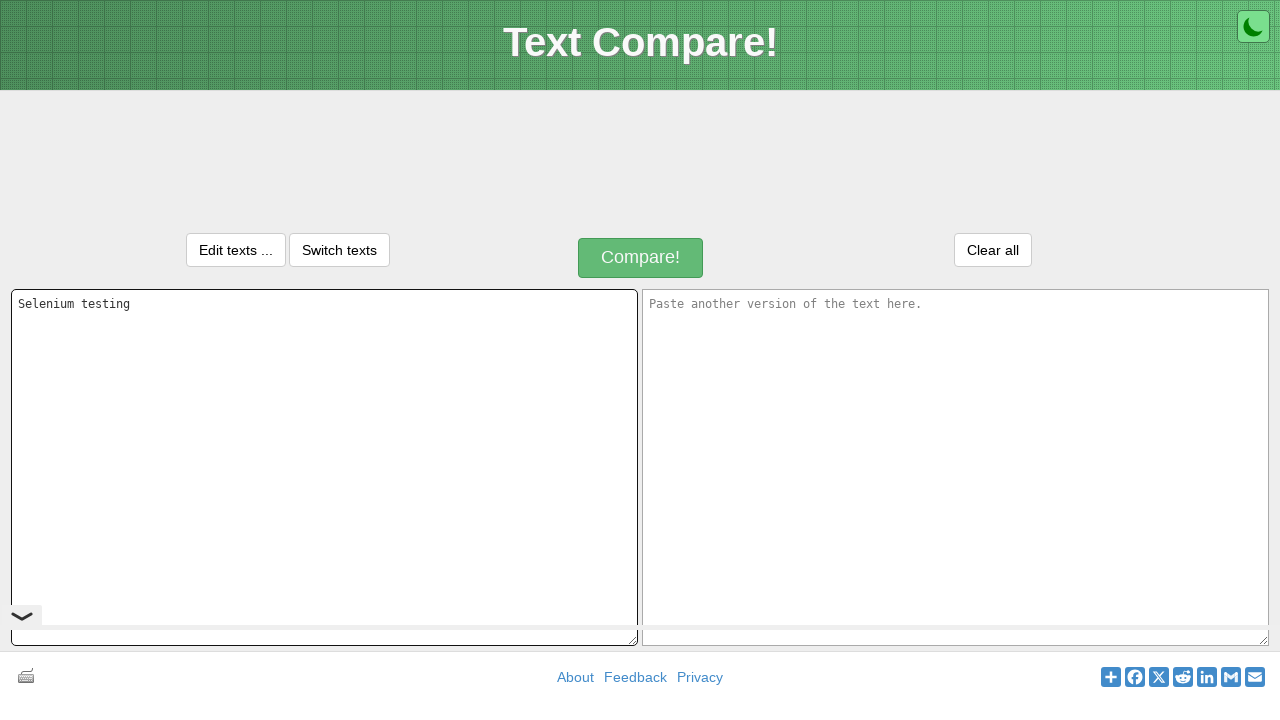

Selected all text in first textarea using Ctrl+A on xpath=//textarea[@id='inputText1']
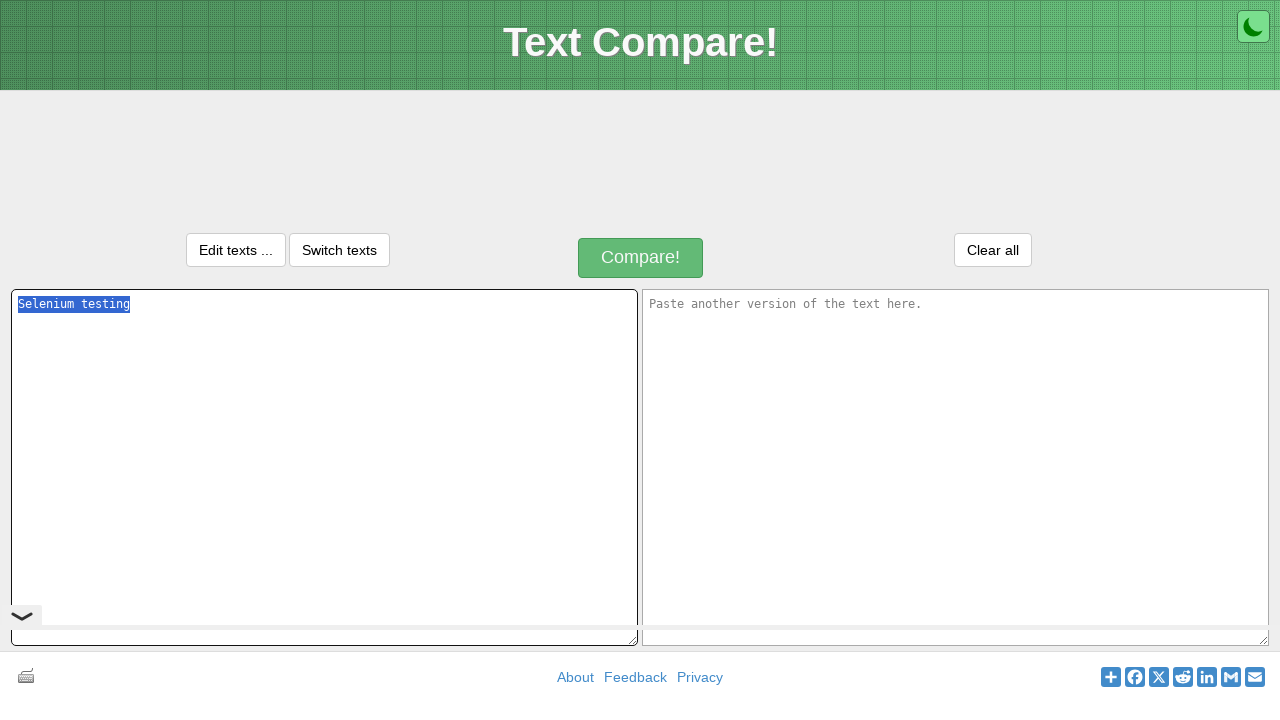

Copied selected text from first textarea using Ctrl+C on xpath=//textarea[@id='inputText1']
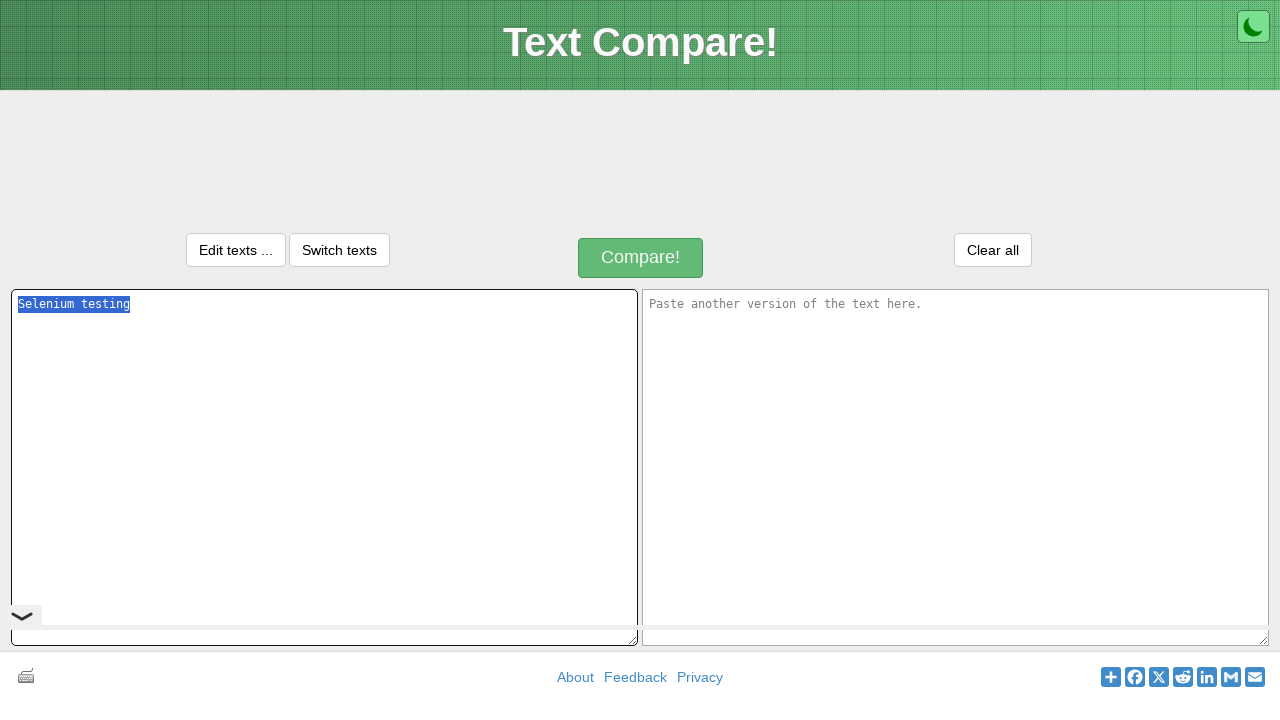

Moved focus to second textarea using Tab key
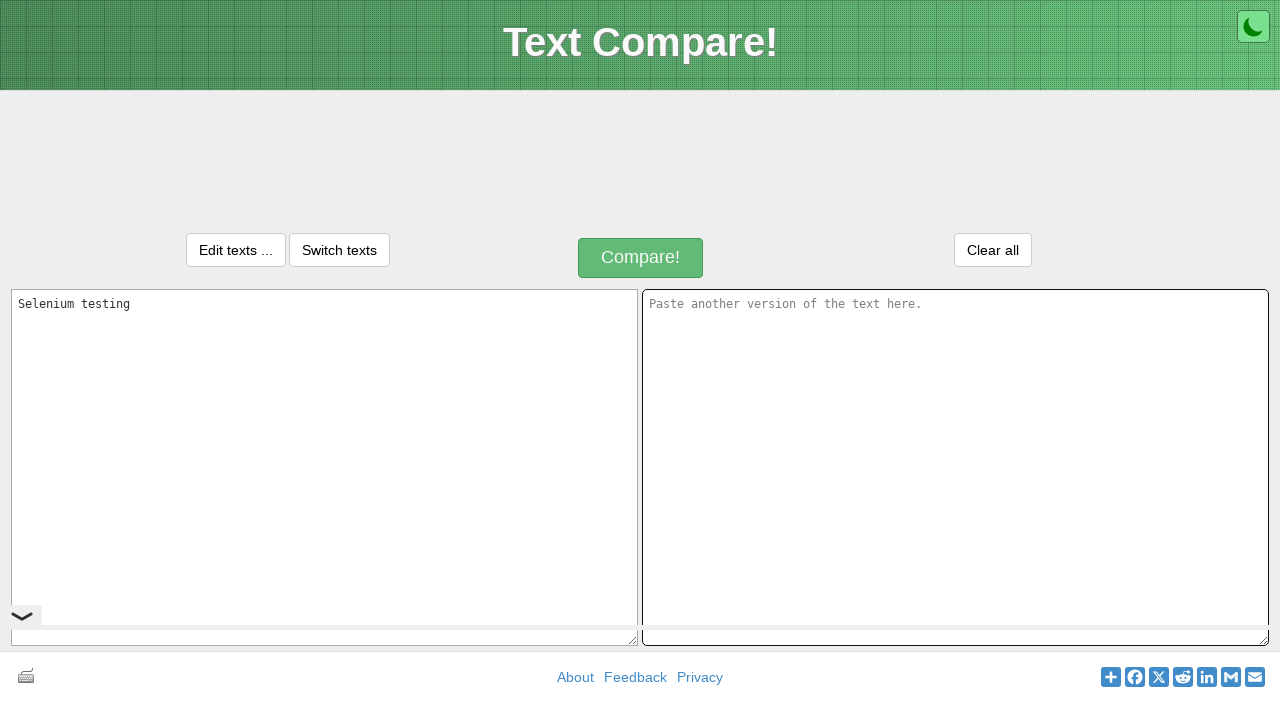

Pasted copied text into second textarea using Ctrl+V on xpath=//textarea[@id='inputText2']
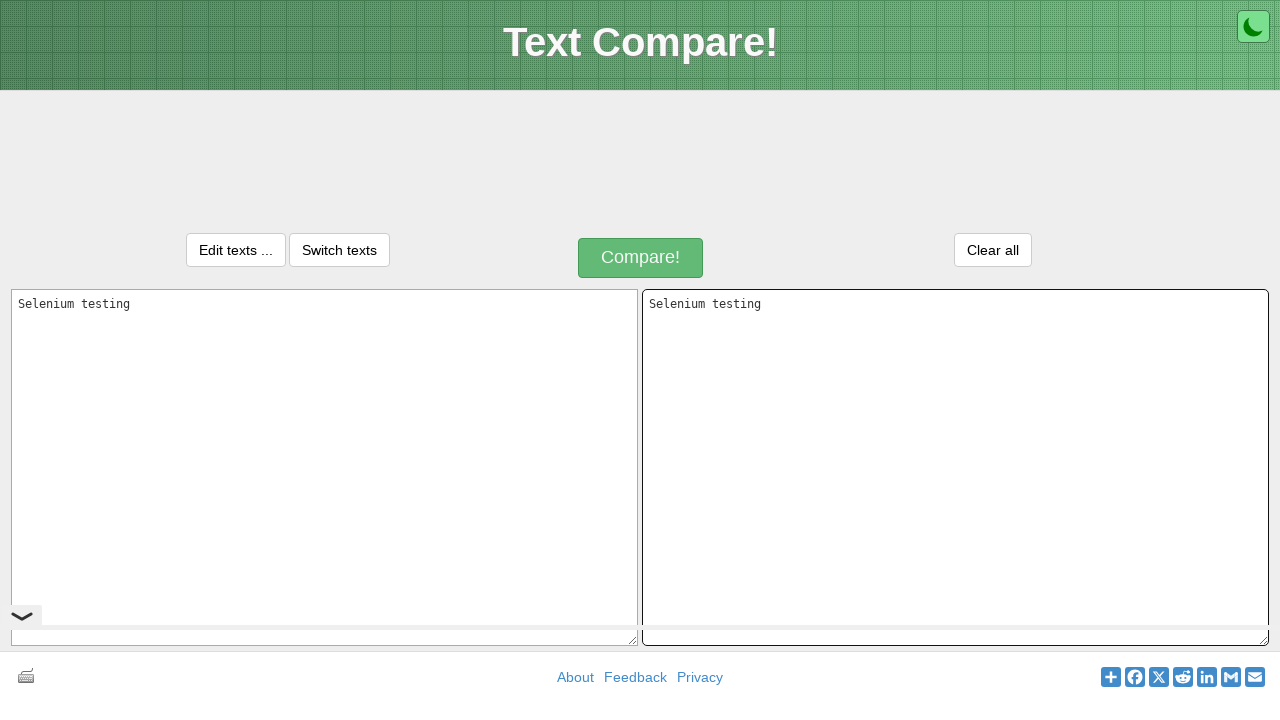

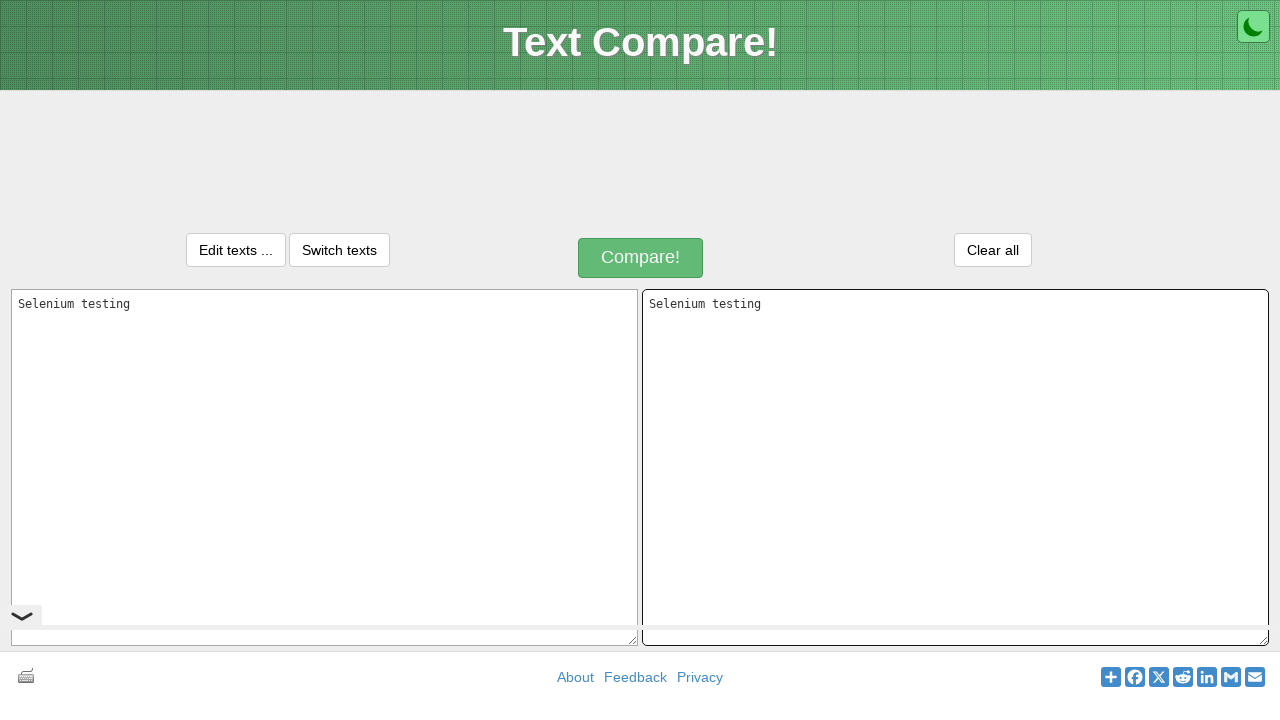